Tests a greeting page by entering different usernames and verifying the greeting message displays correctly. The test enters "Insat" and "Arij" as usernames and checks the resulting greeting text.

Starting URL: https://safatelli.github.io/tp-test-logiciel/assets/hello.html

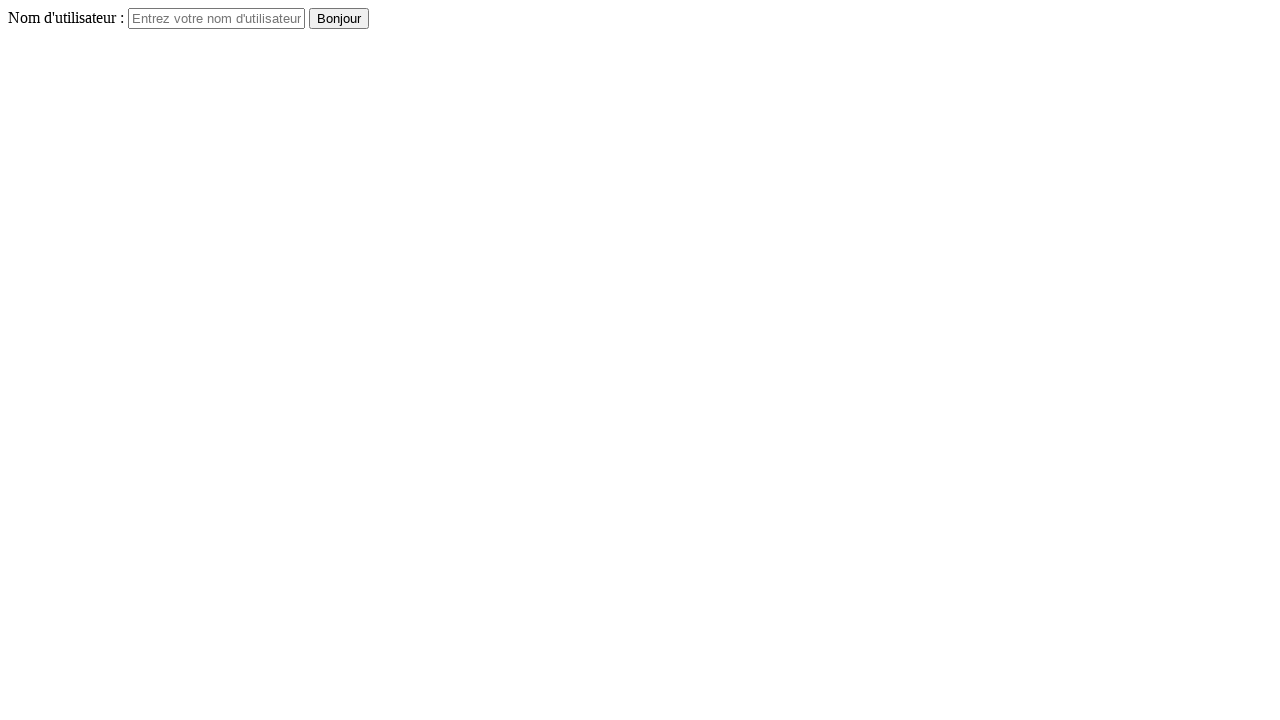

Cleared username input field on #username
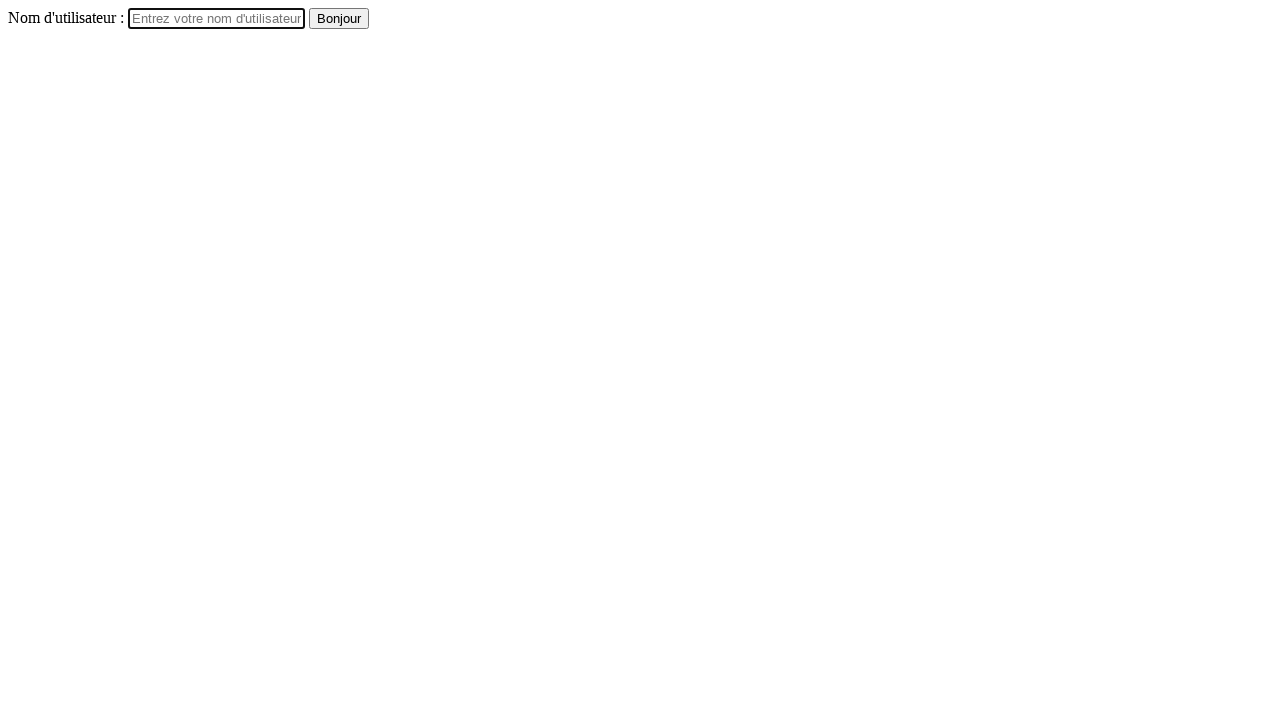

Entered 'Insat' as username on #username
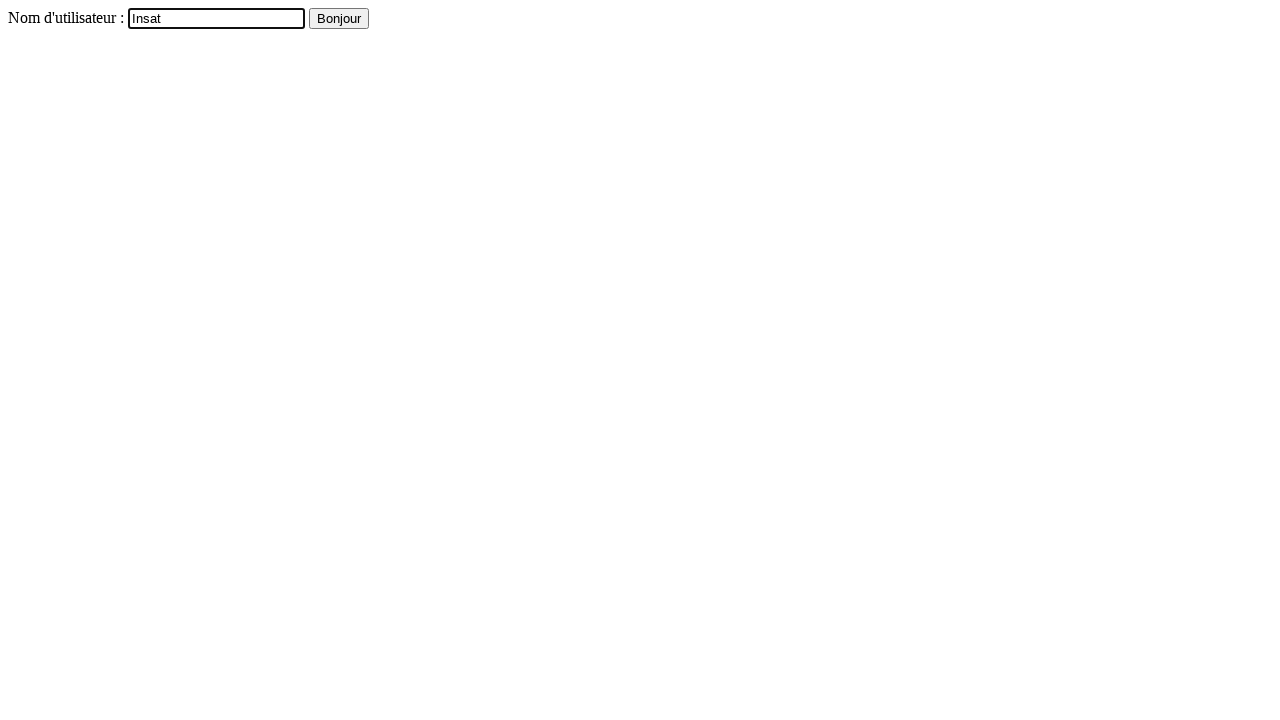

Clicked submit button at (339, 18) on button
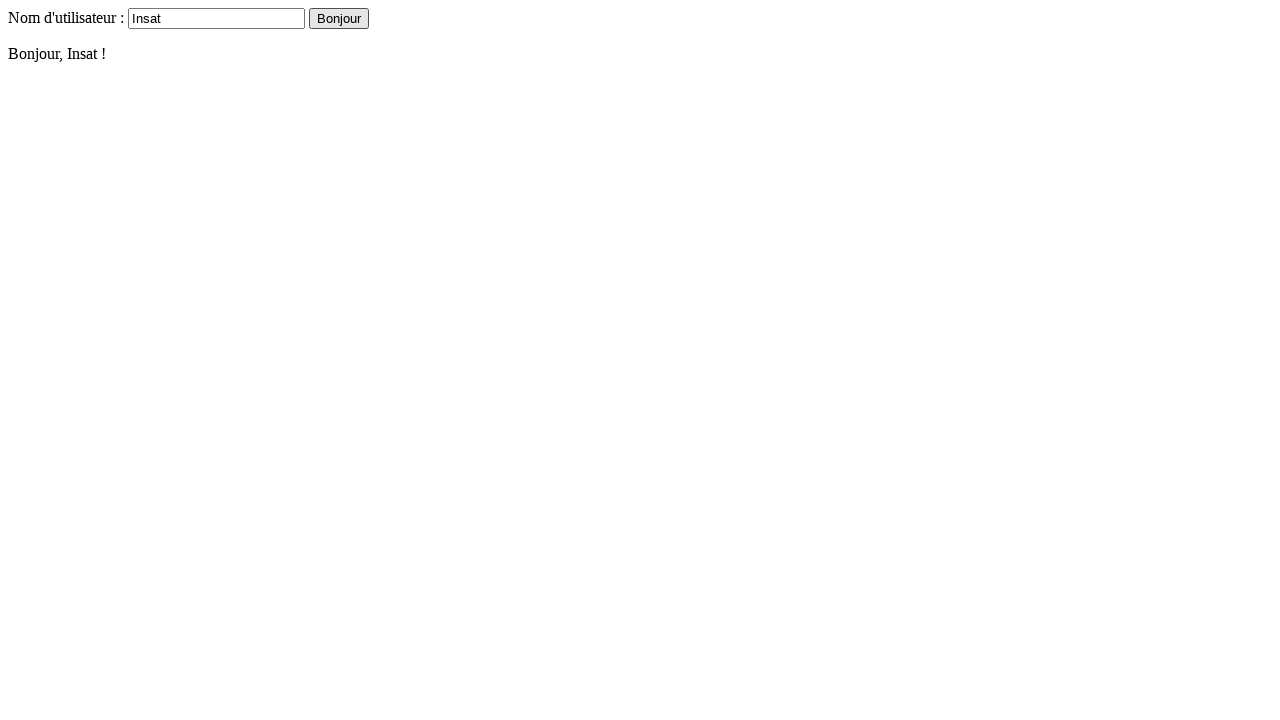

Retrieved greeting text for 'Insat'
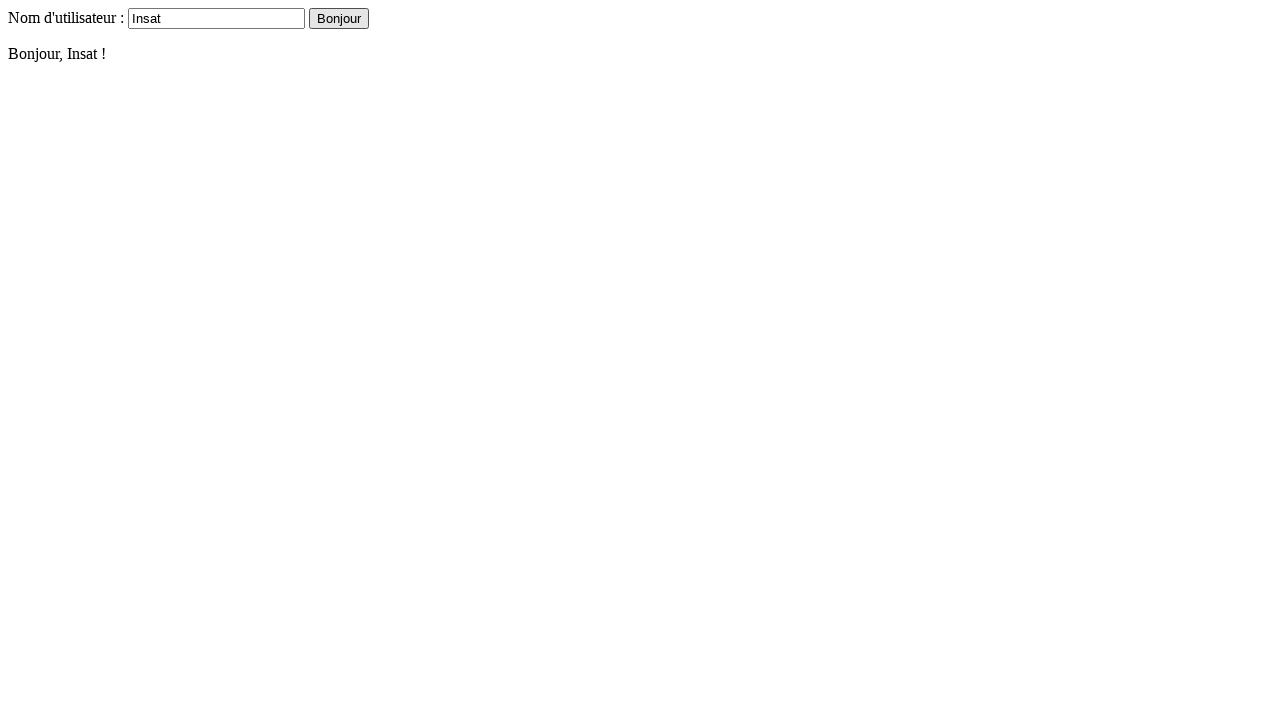

Verified greeting message: 'Bonjour, Insat !'
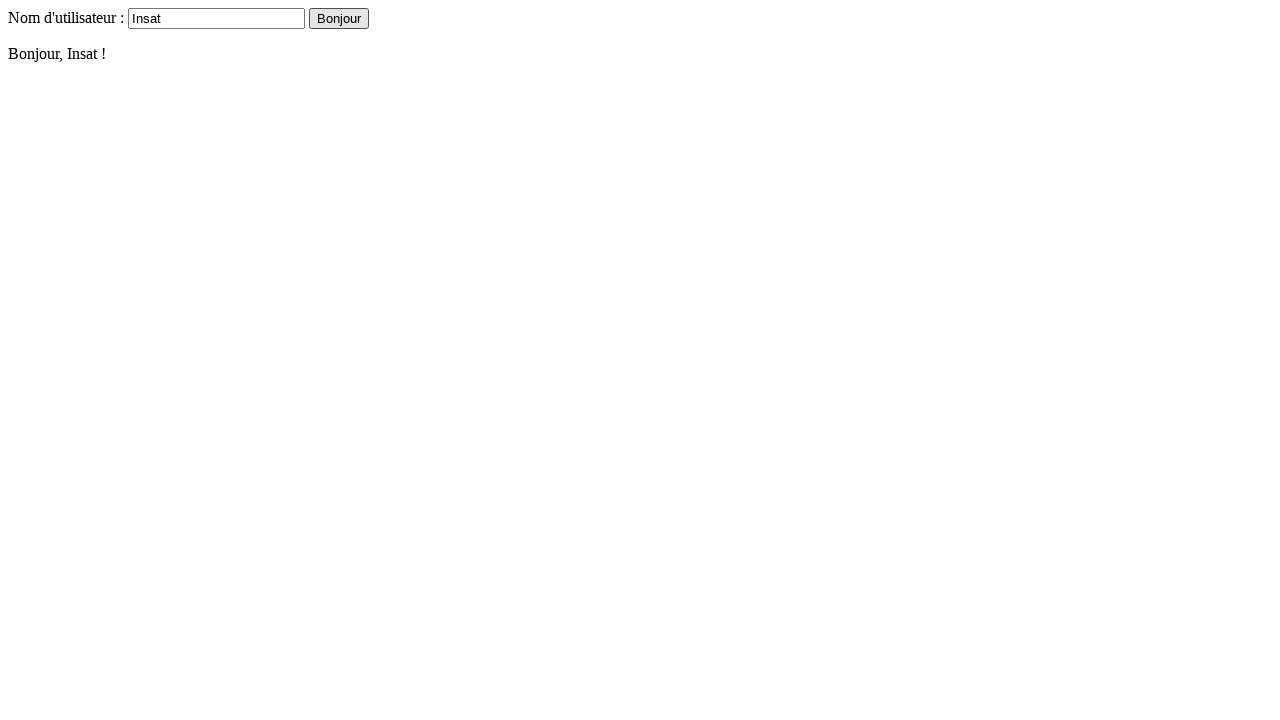

Cleared username input field on #username
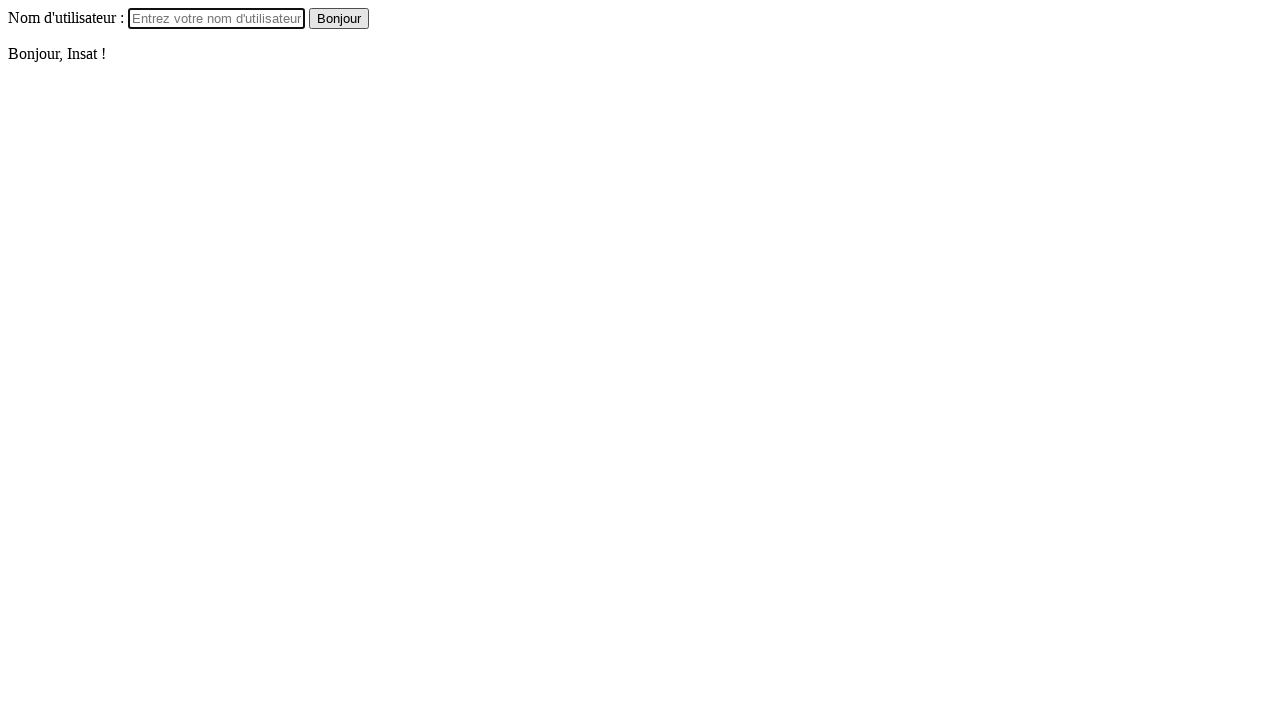

Entered 'Arij' as username on #username
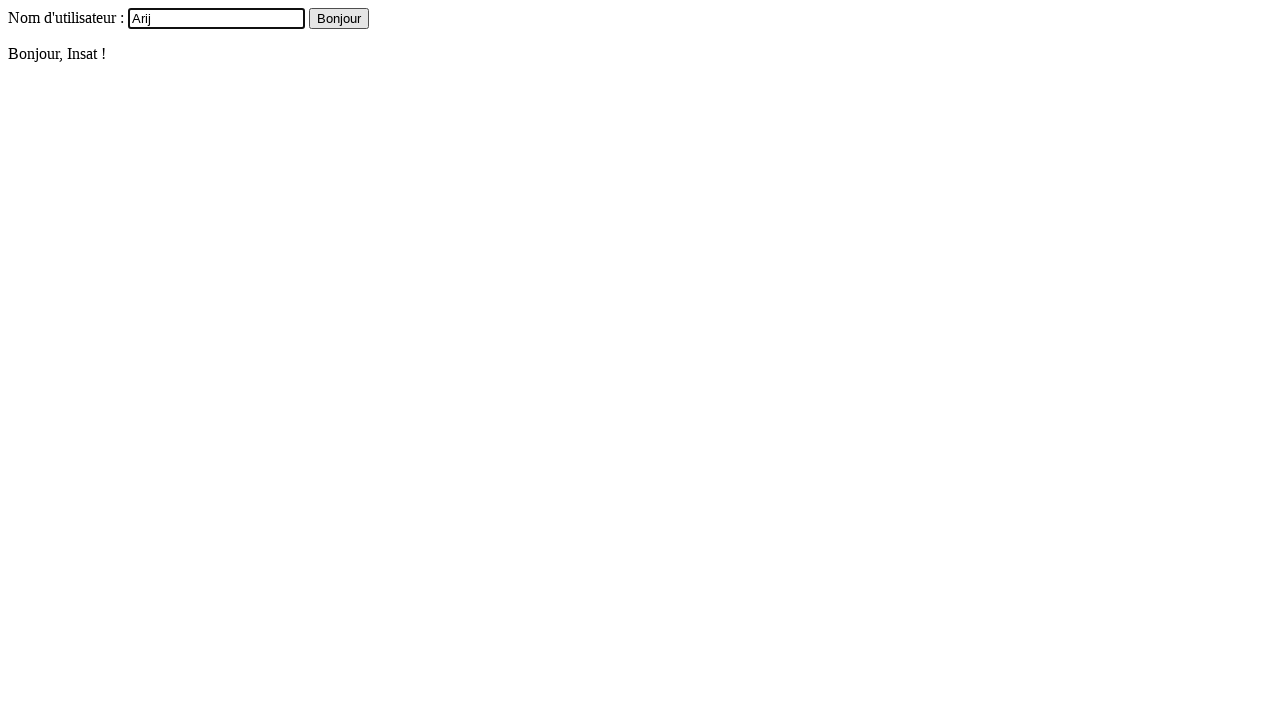

Clicked submit button at (339, 18) on button
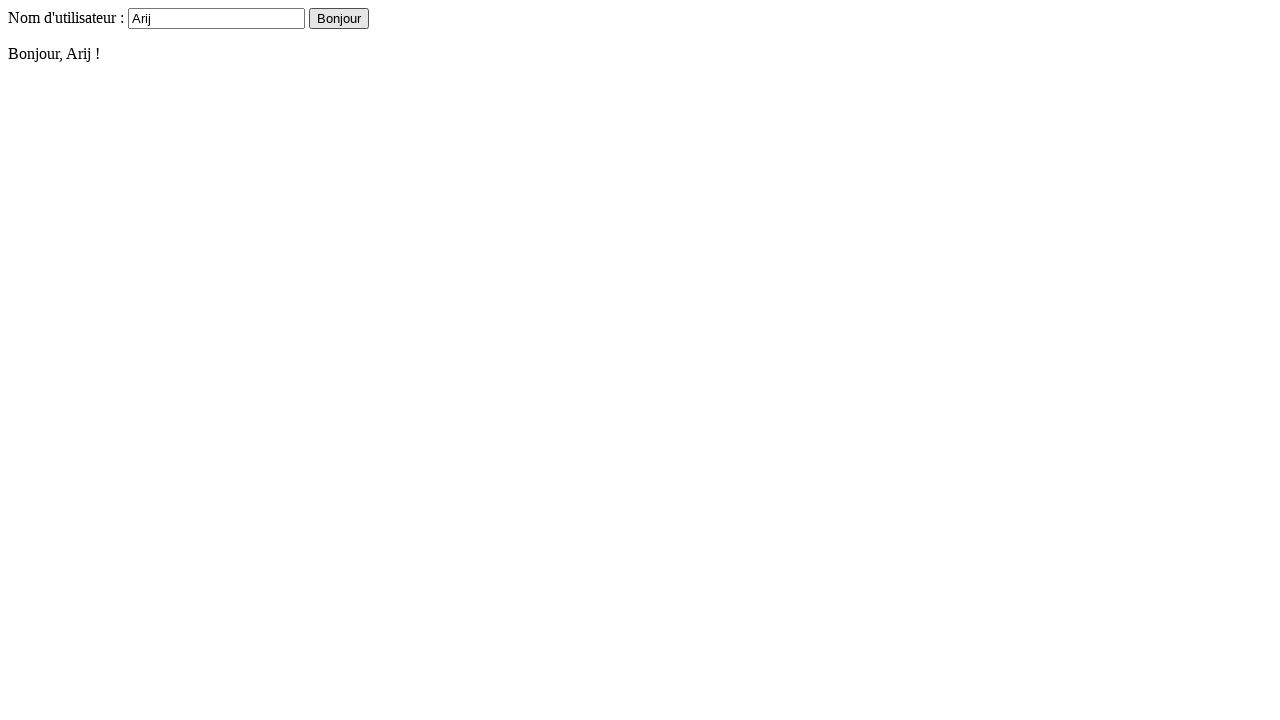

Retrieved greeting text for 'Arij'
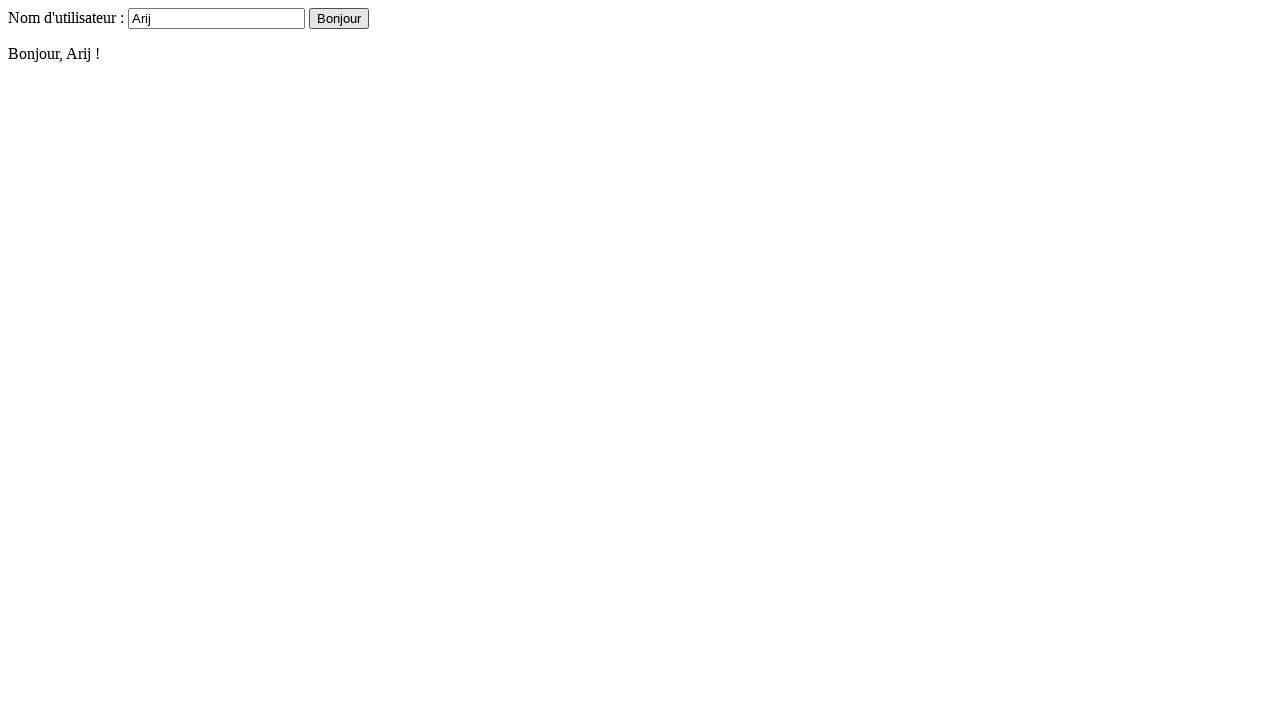

Verified greeting message: 'Bonjour, Arij !'
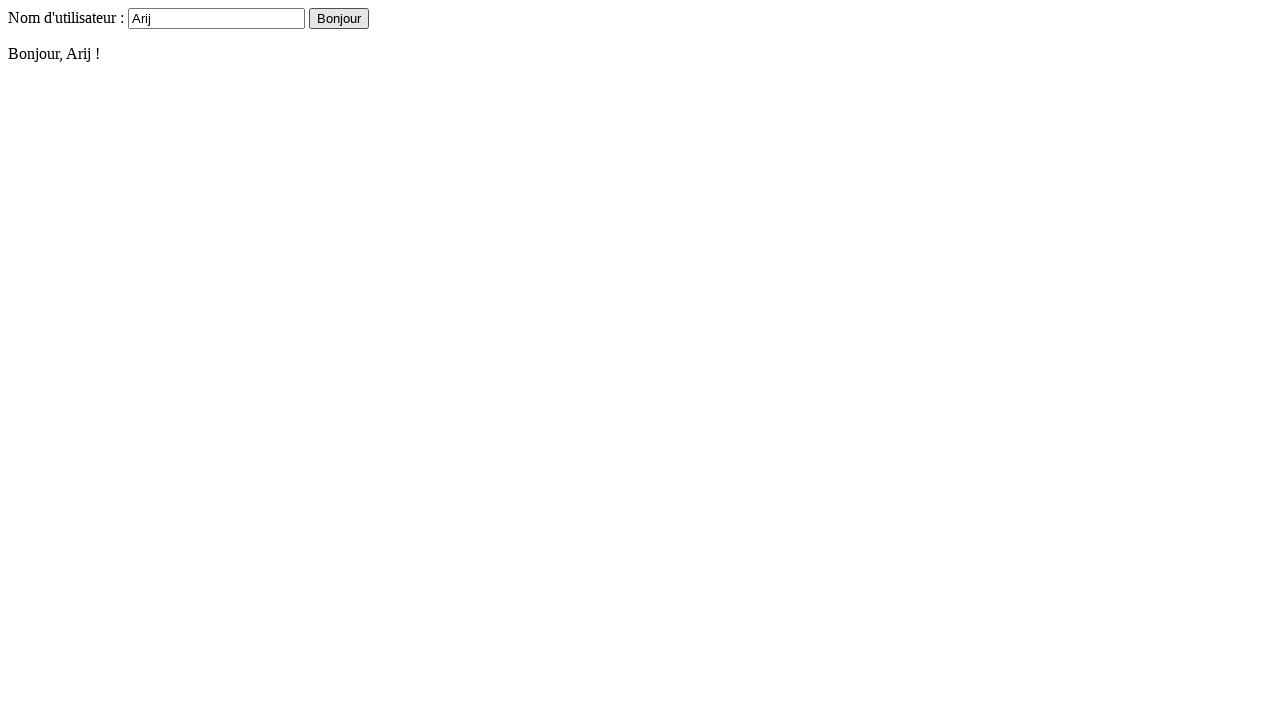

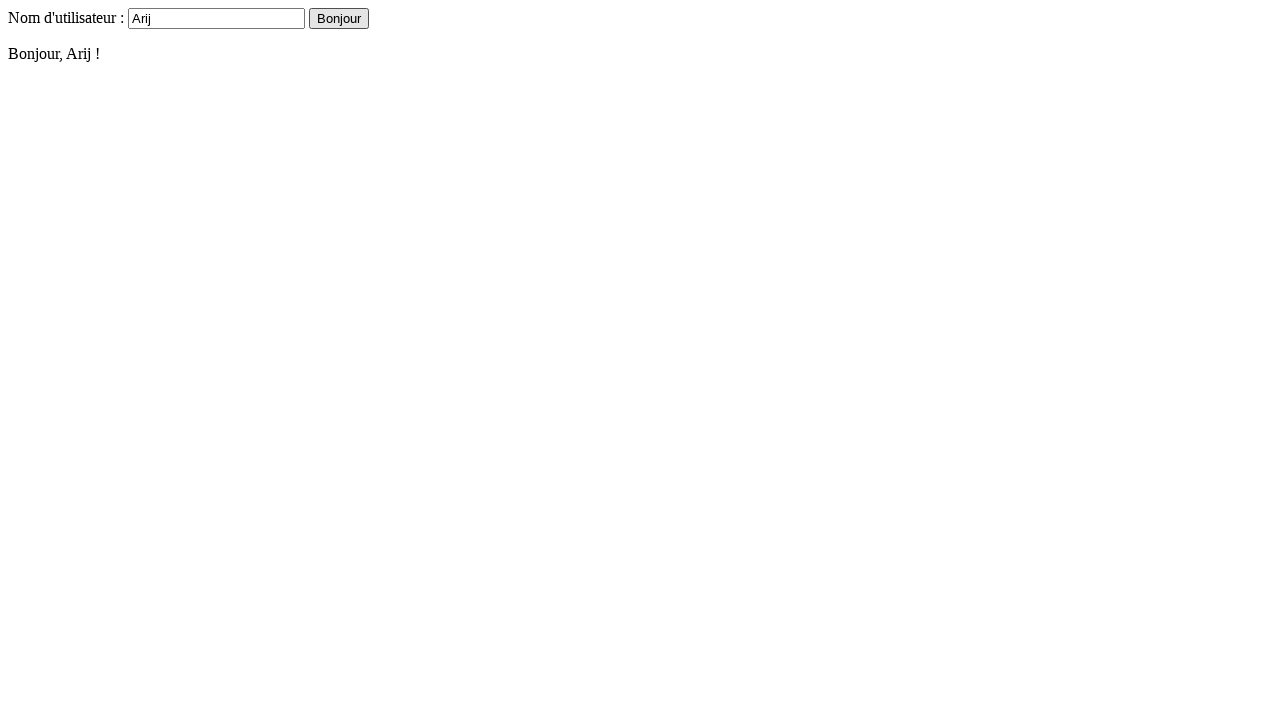